Tests handling of child windows by clicking a link that opens a new tab, extracting text from the child window, and using that text in the parent window

Starting URL: https://rahulshettyacademy.com/loginpagePractise/

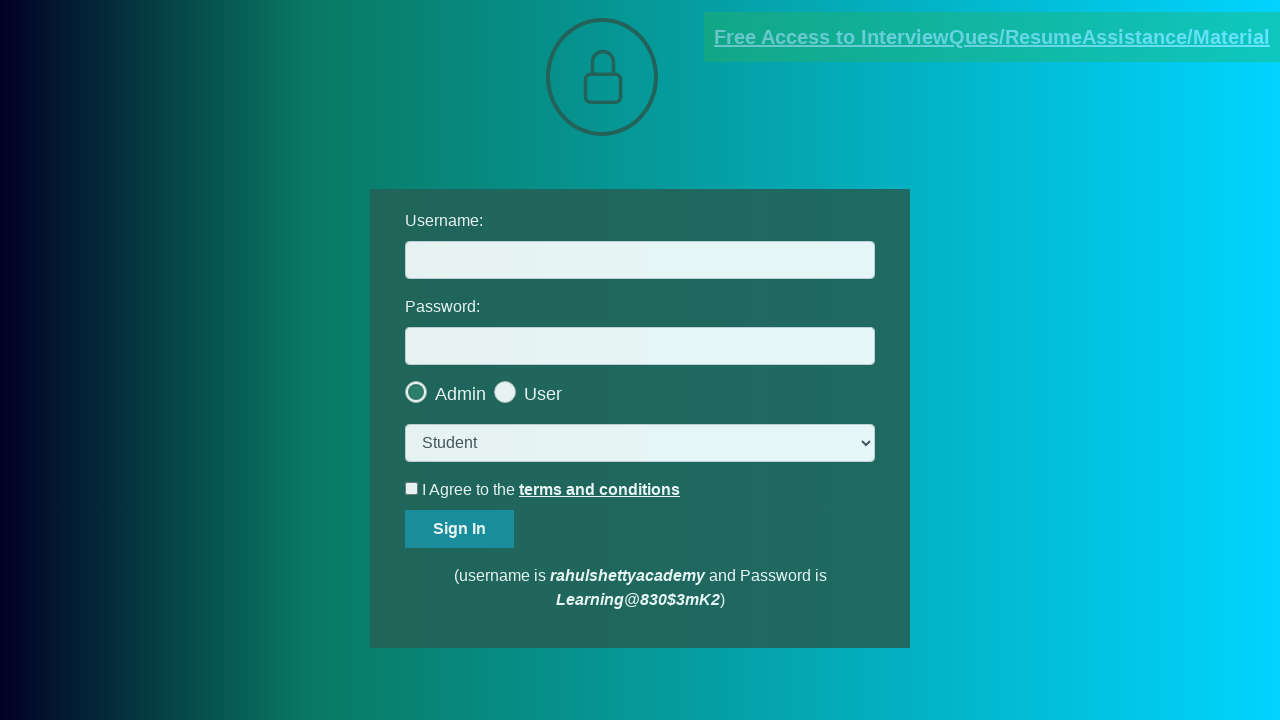

Clicked on documents-request link to open child window at (992, 37) on [href*='documents-request']
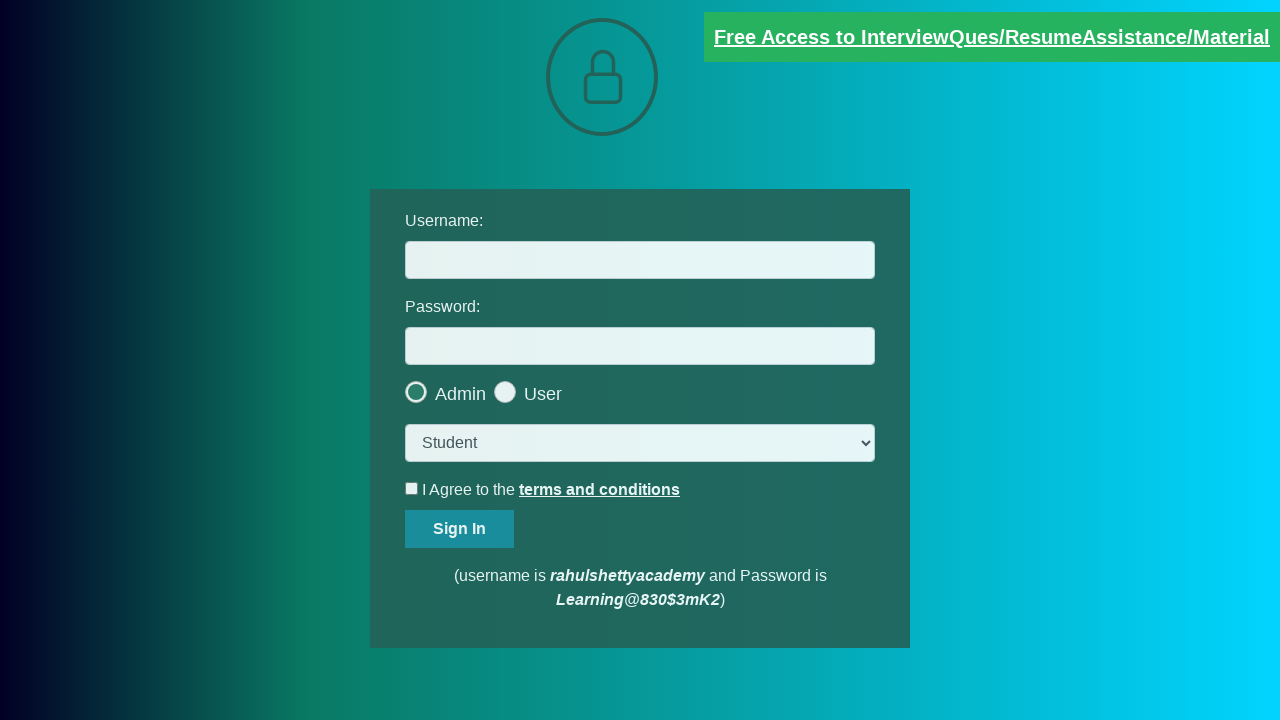

Child window opened and captured
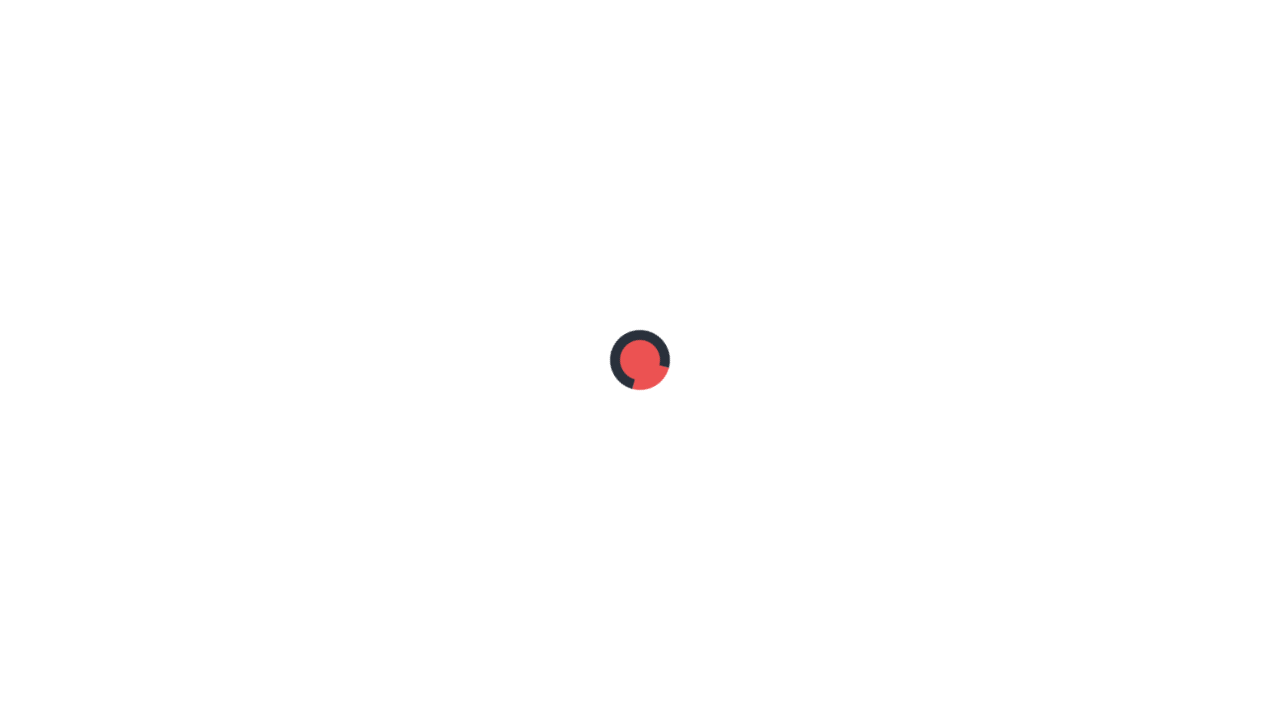

Extracted text content from child window: Please email us at mentor@rahulshettyacademy.com with below template to receive response 
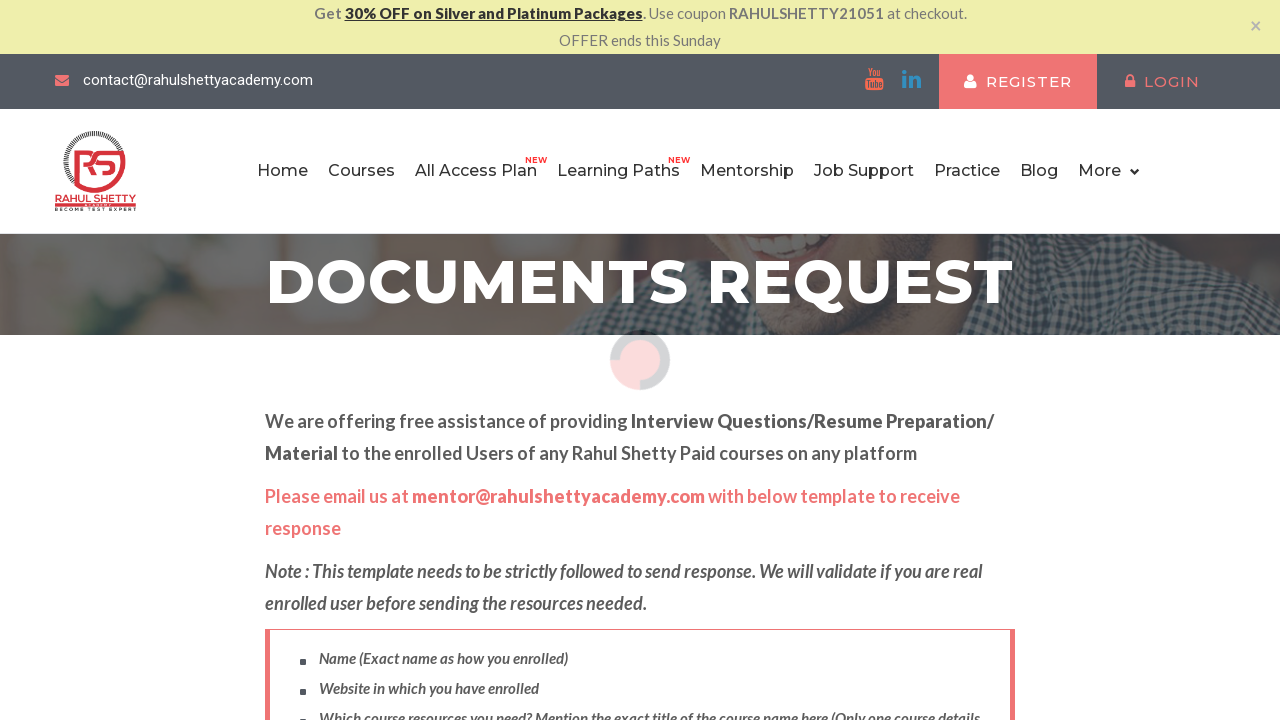

Parsed domain from text: rahulshettyacademy.com
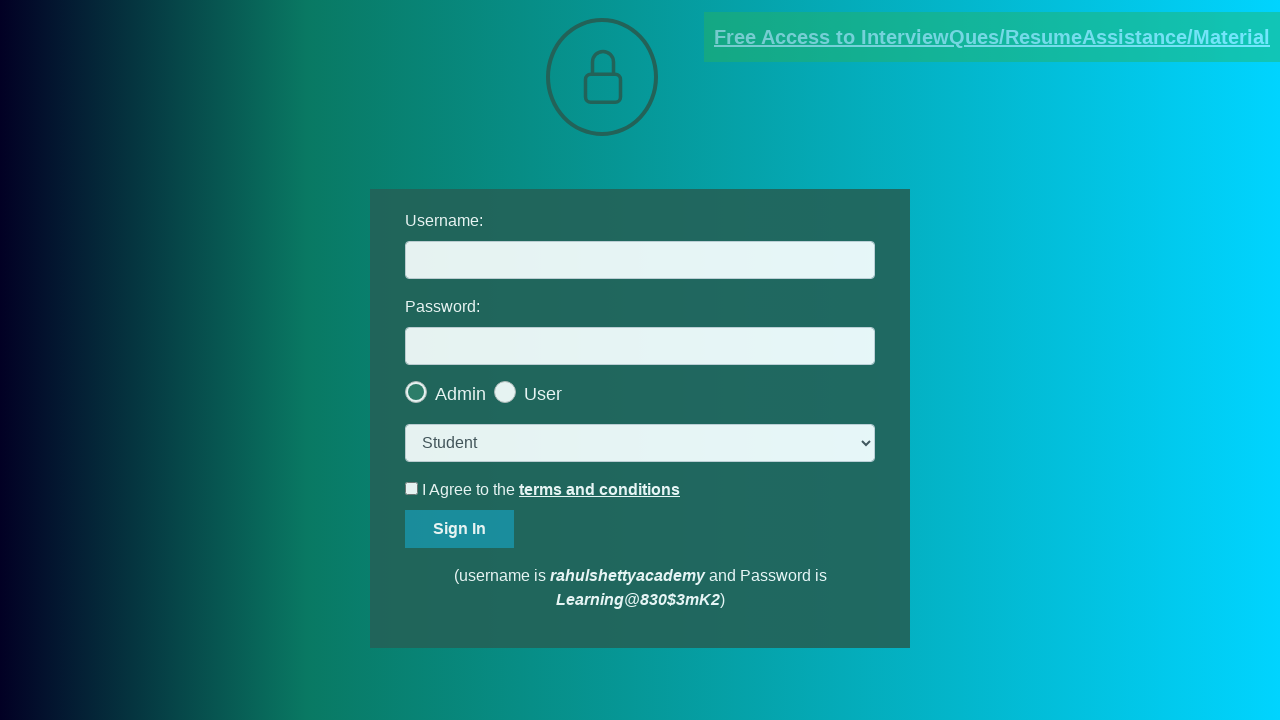

Filled username field with extracted domain: rahulshettyacademy.com123 on #username
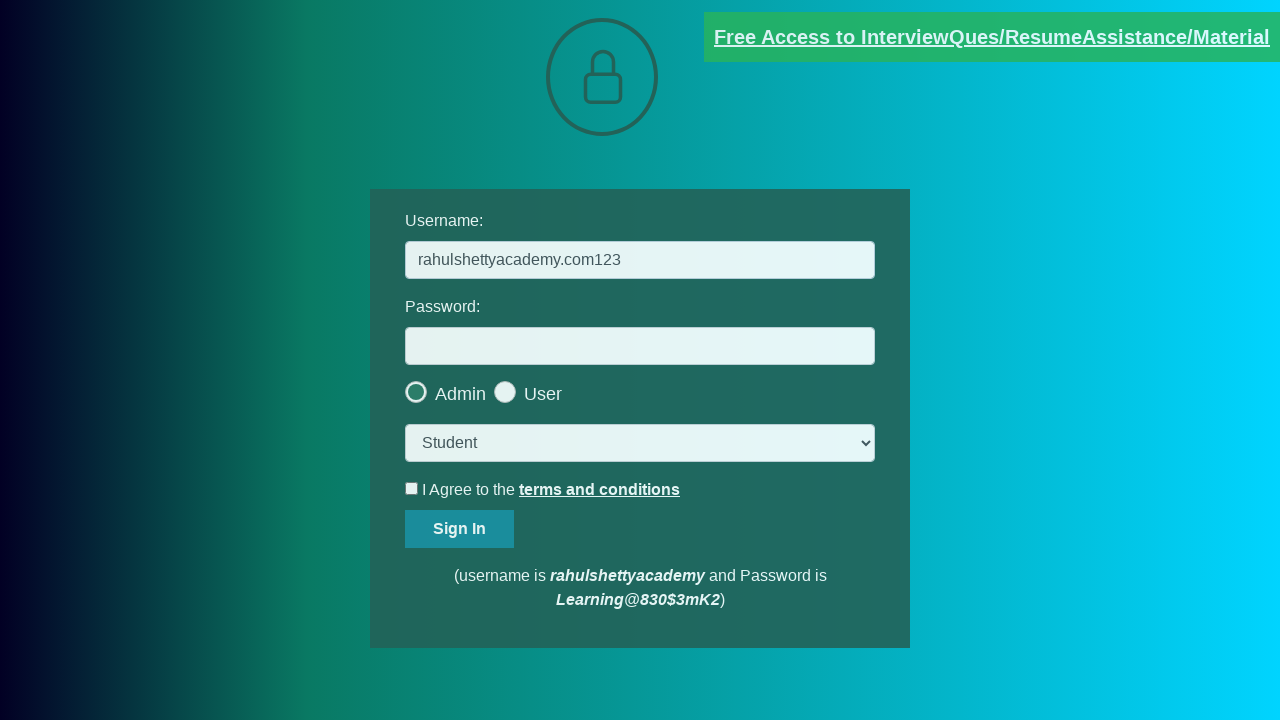

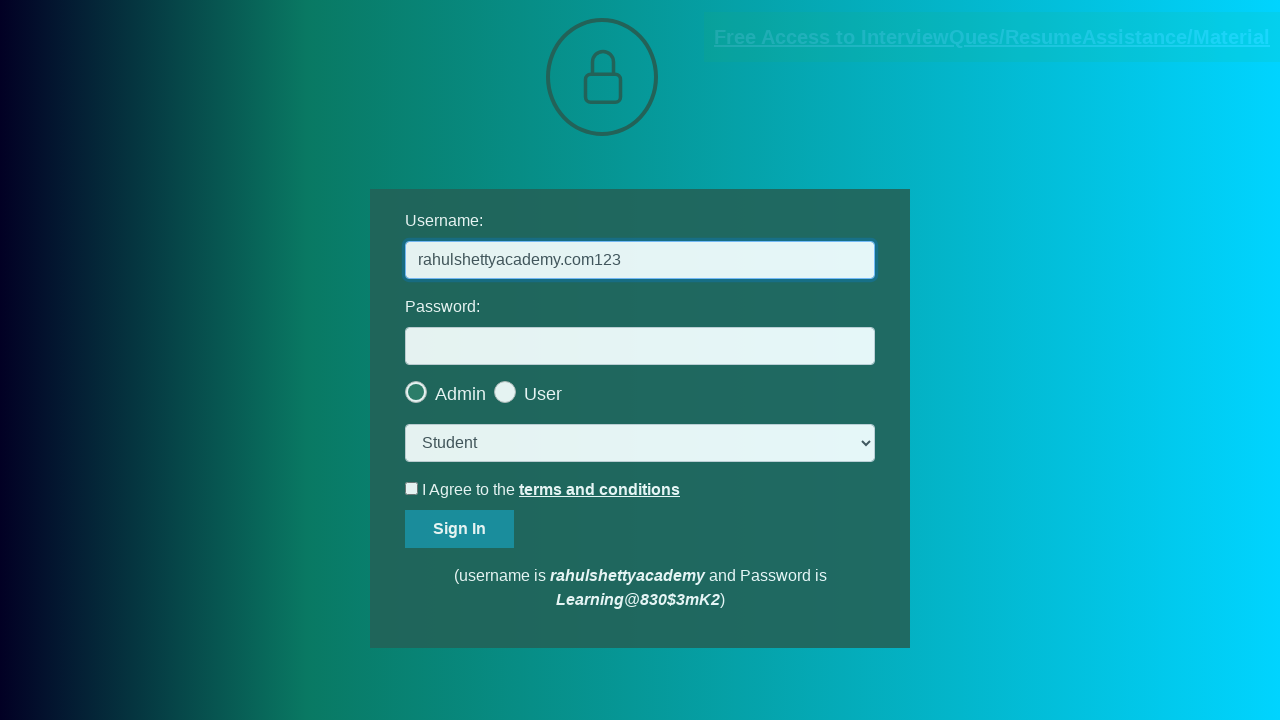